Navigates to the Platform page through the Trading menu

Starting URL: https://www.markets.com/?override=1

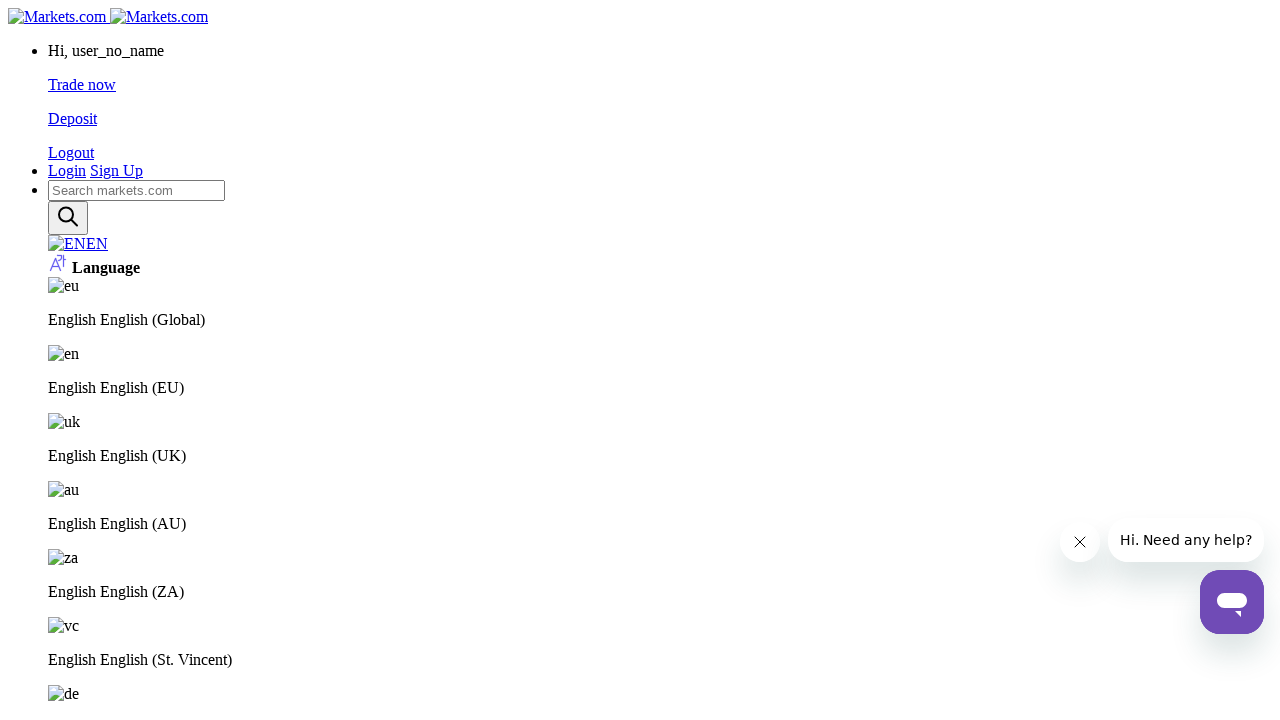

Navigated to Markets.com homepage
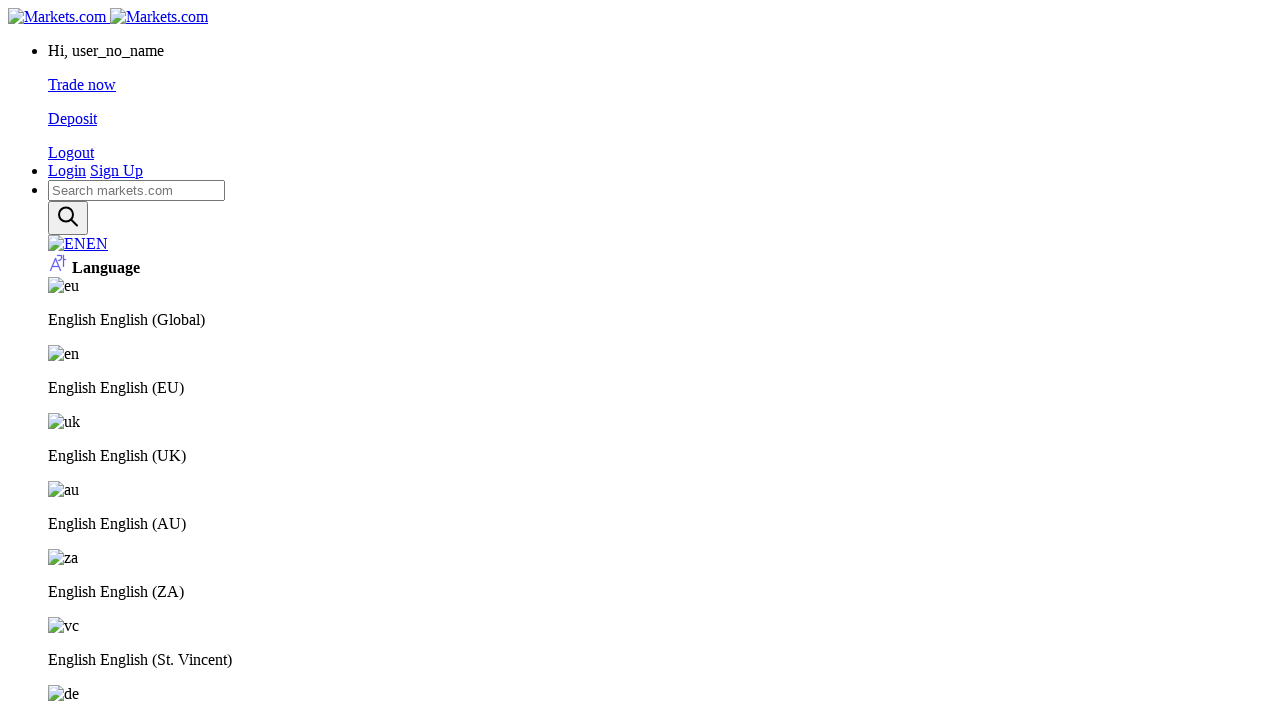

Clicked on Trading menu at (72, 360) on a:text('Trading')
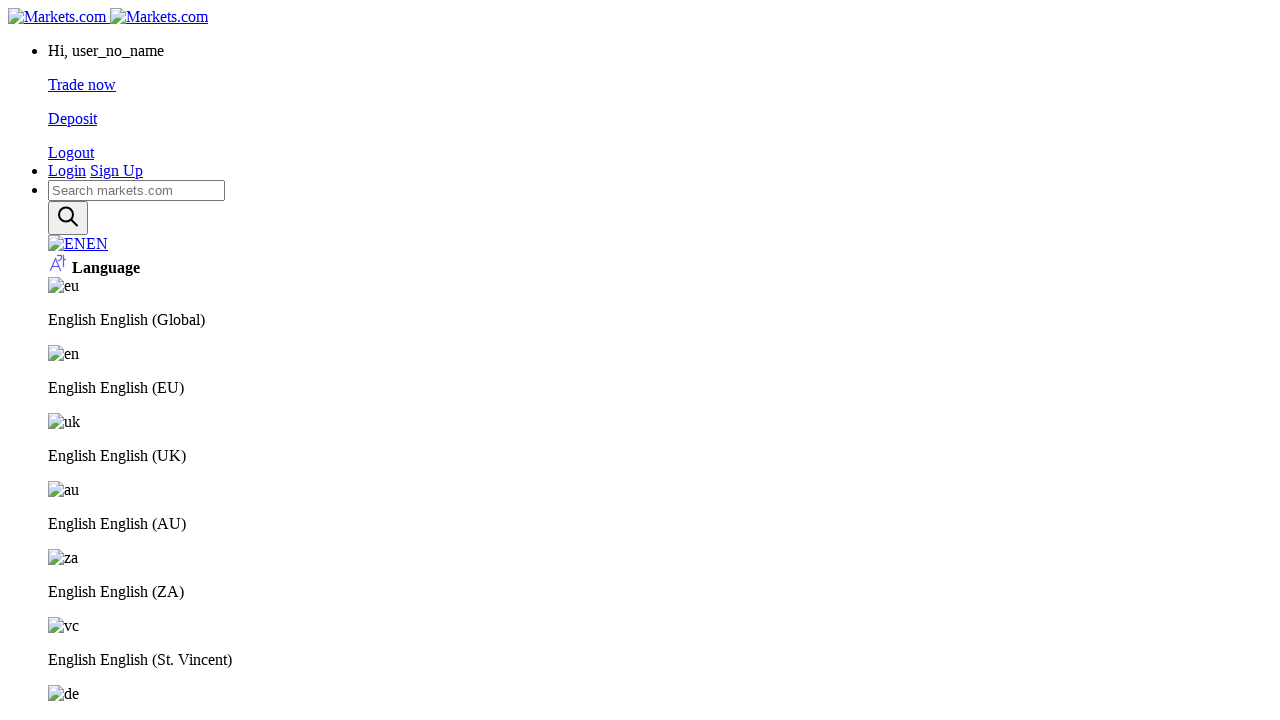

Clicked on Platform submenu to navigate to Platform page at (128, 360) on a:text('Platform')
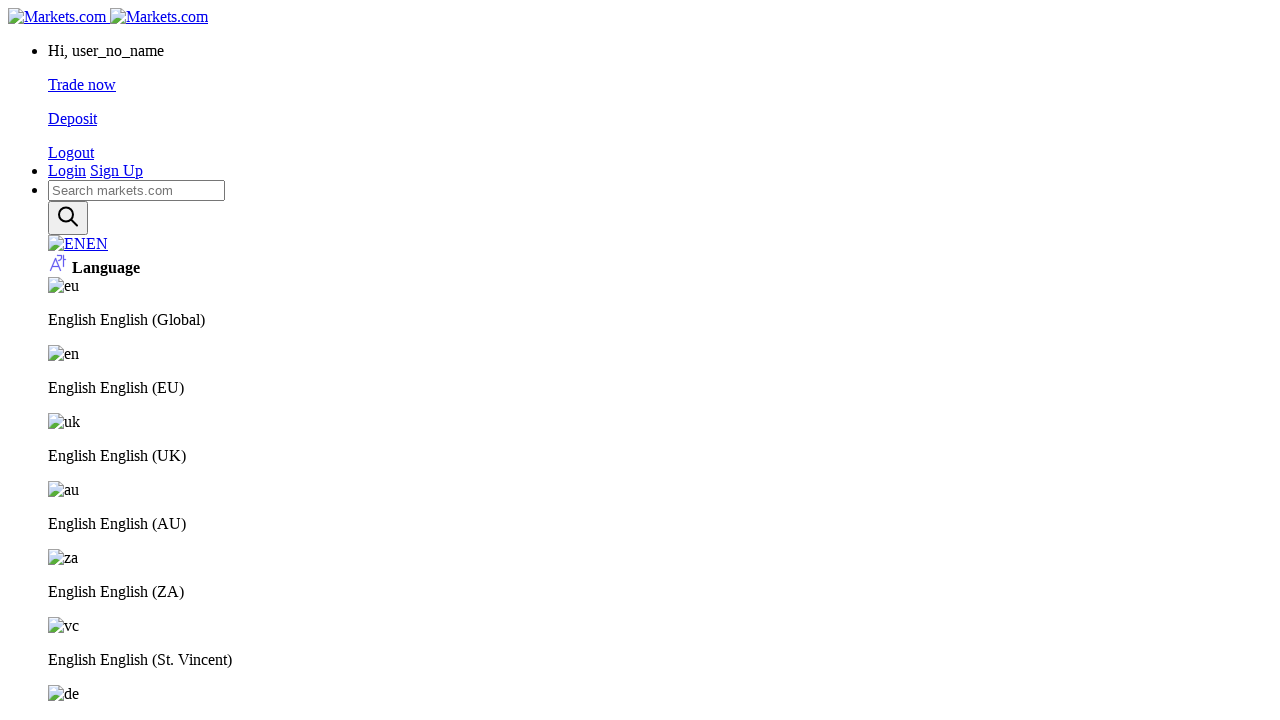

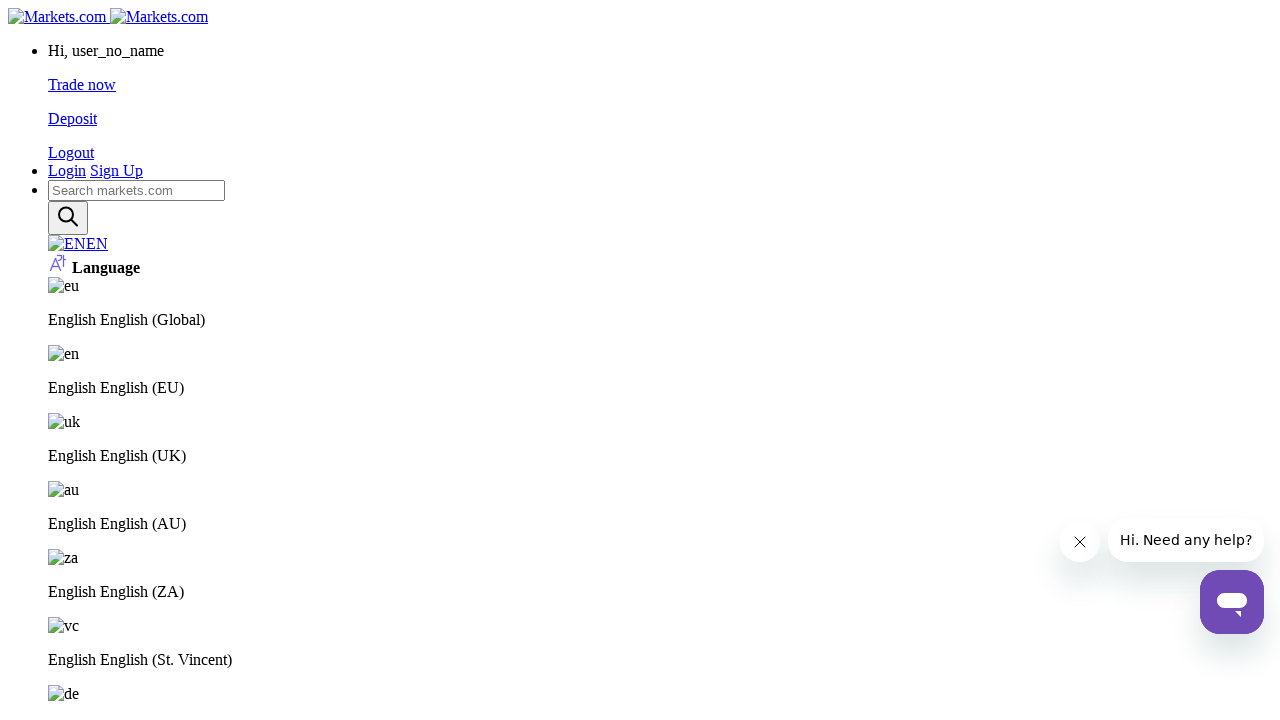